Tests the contact form functionality by navigating to the Contact page, filling in the form fields (name, email, subject, message), submitting the form, and verifying the success message appears.

Starting URL: https://alchemy.hguy.co/lms/

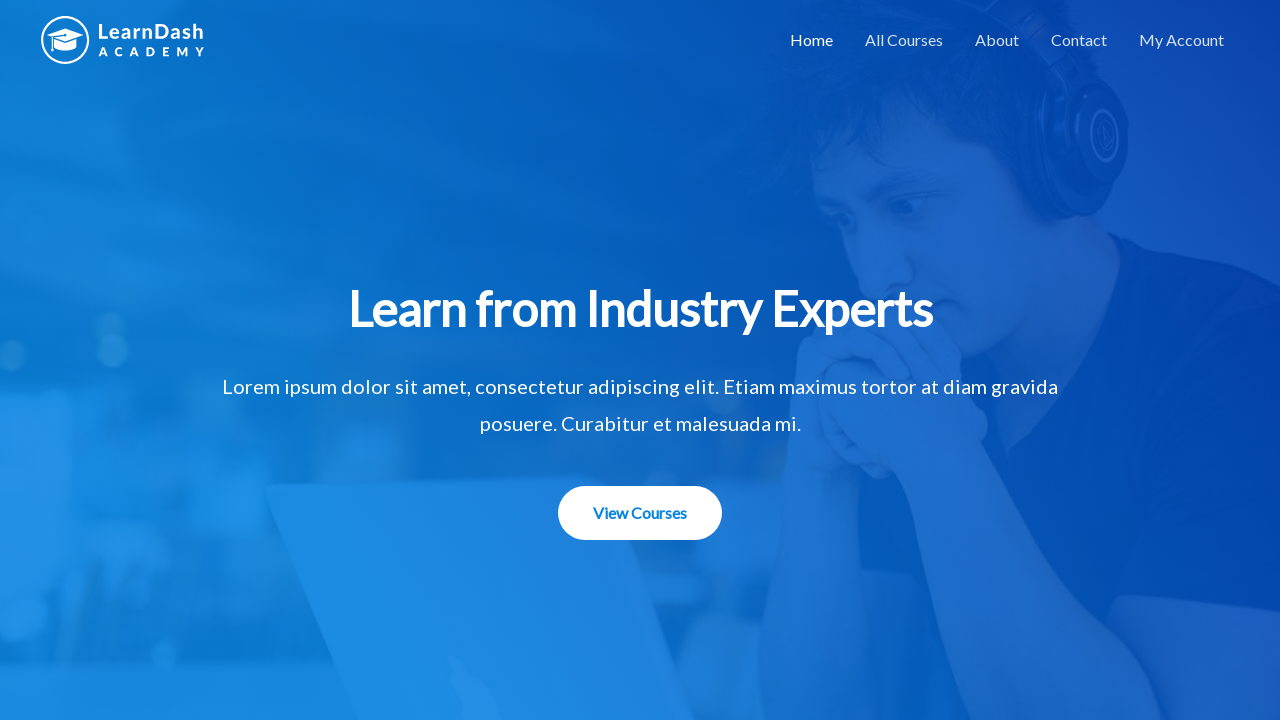

Clicked Contact link in navigation bar at (1079, 40) on text=Contact
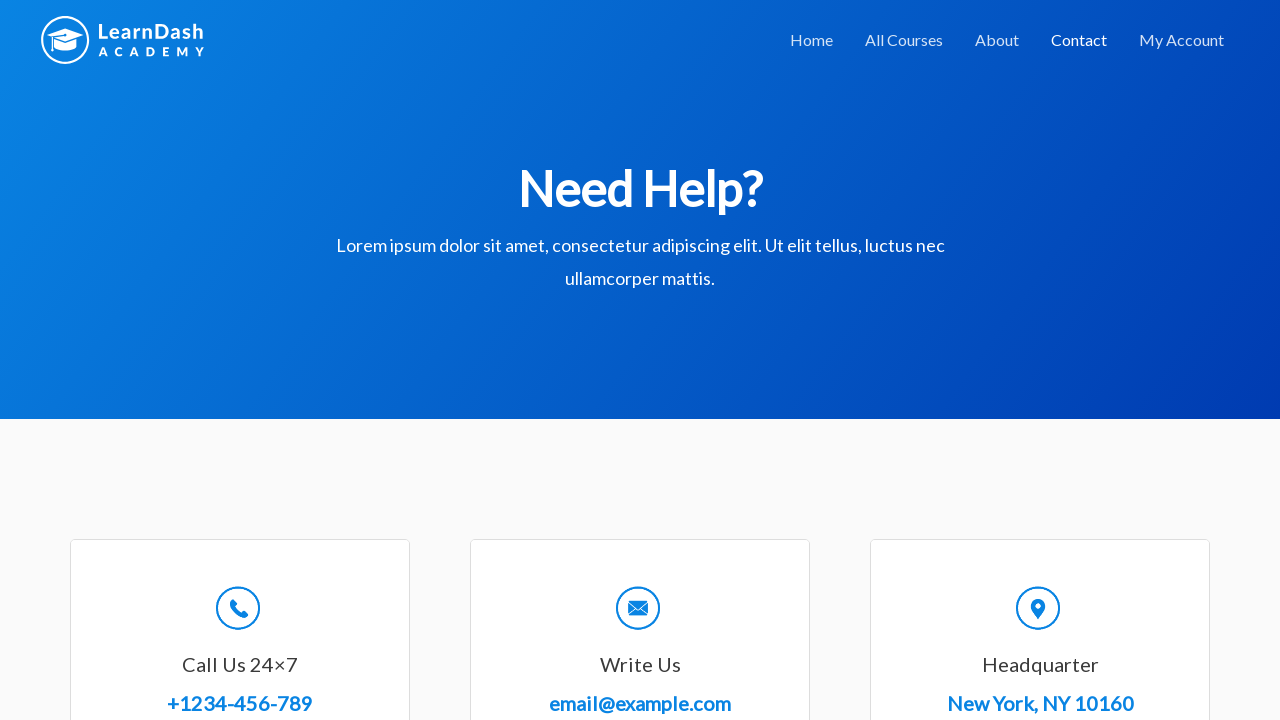

Filled Full Name field with 'Jennifer Rodriguez' on #wpforms-8-field_0
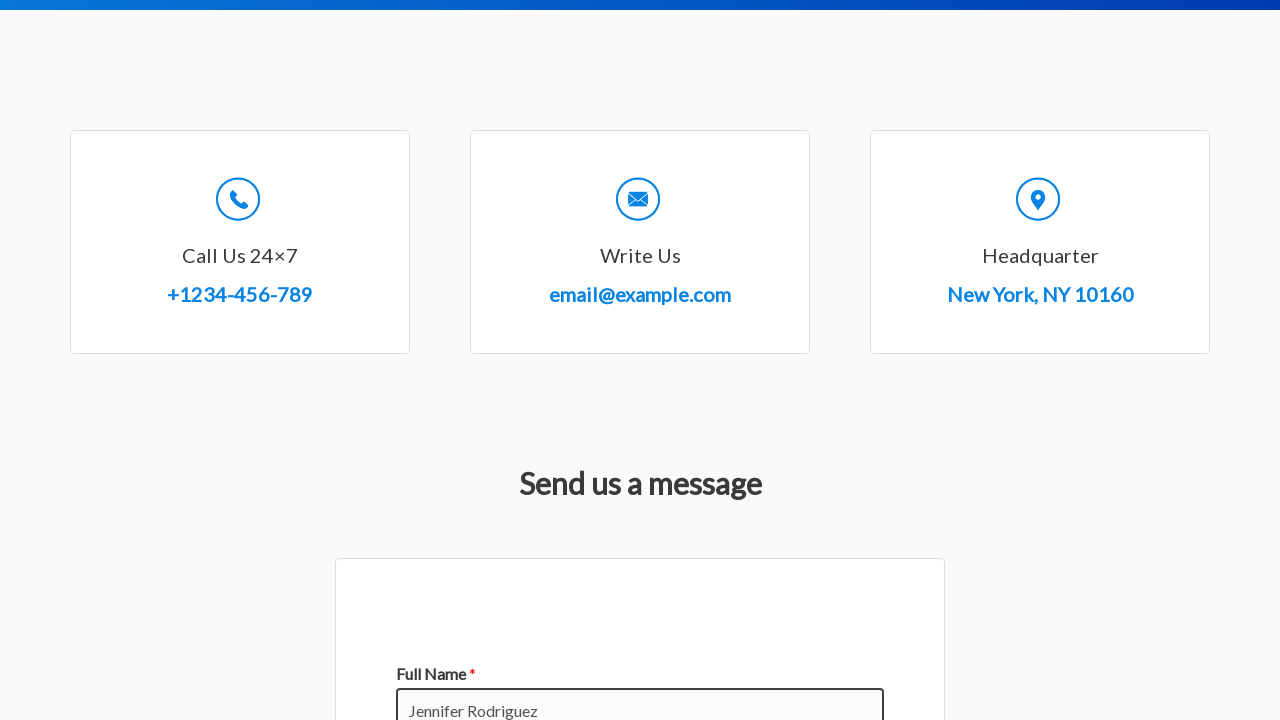

Filled Email field with 'jennifer.rodriguez@example.com' on #wpforms-8-field_1
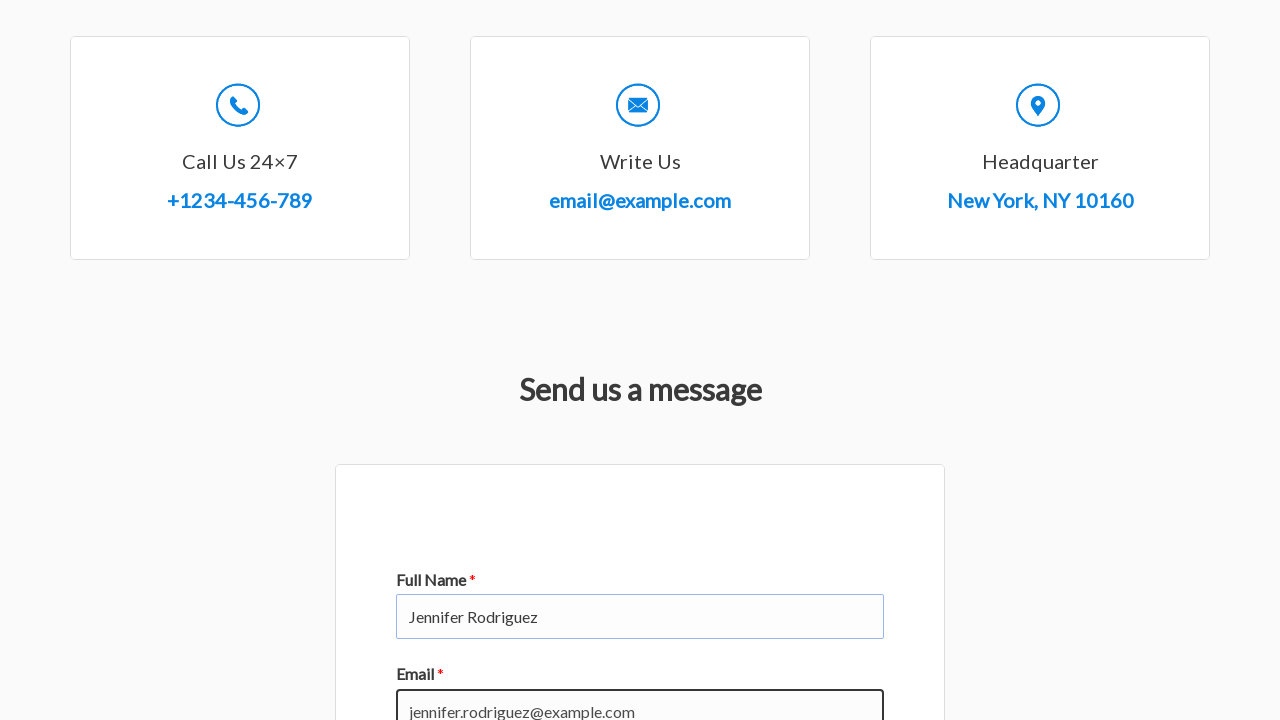

Filled Subject field with 'Chemistry' on #wpforms-8-field_3
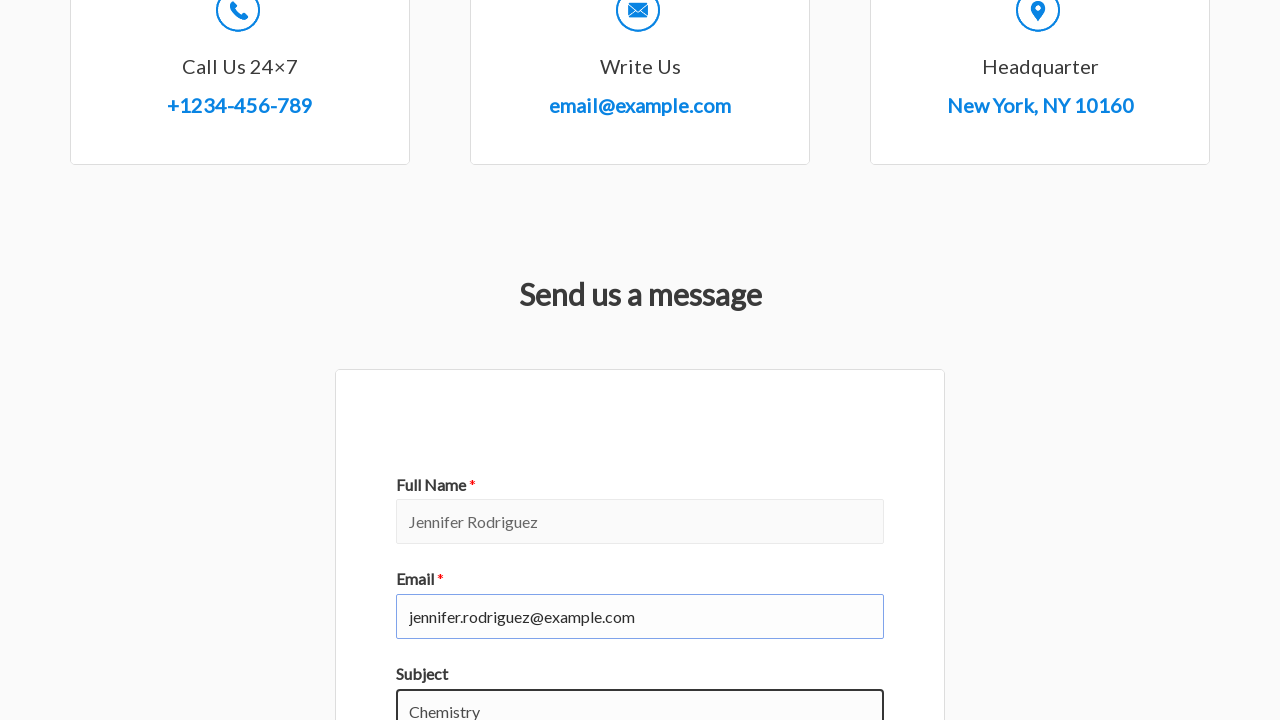

Filled Message field with course question on #wpforms-8-field_2
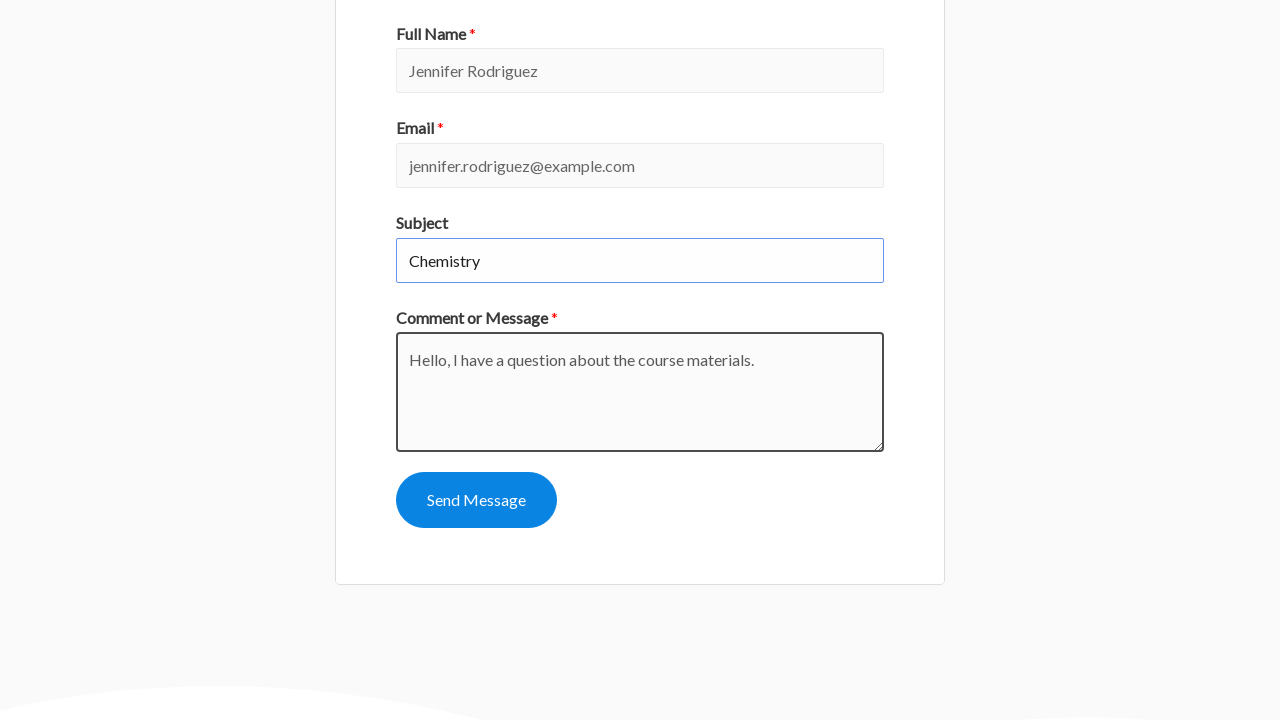

Clicked Submit button to send contact form at (476, 500) on #wpforms-submit-8
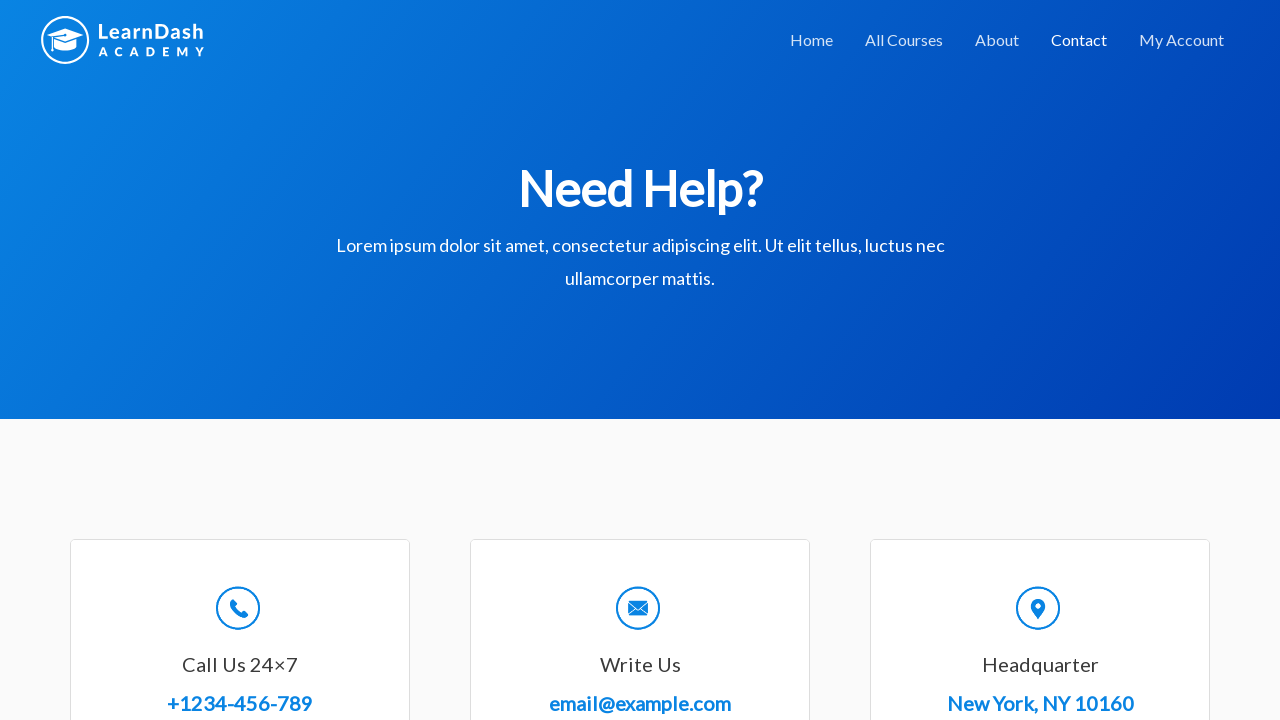

Success message appeared confirming form submission
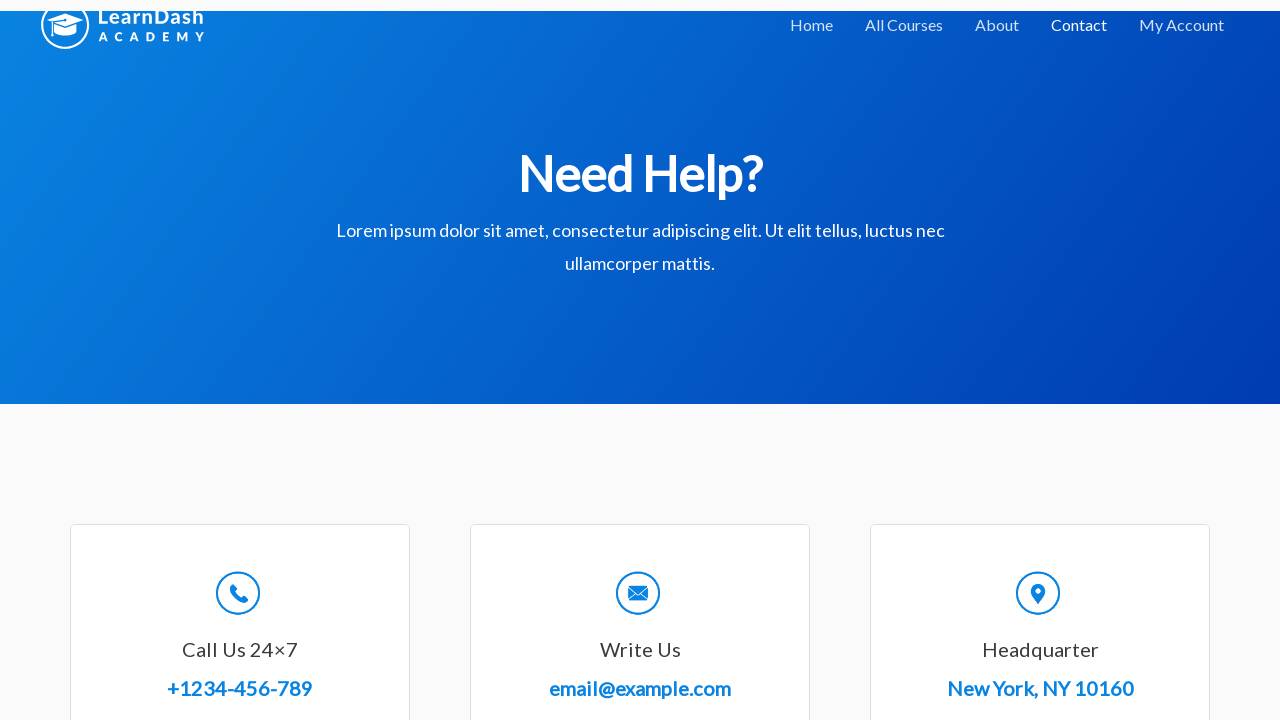

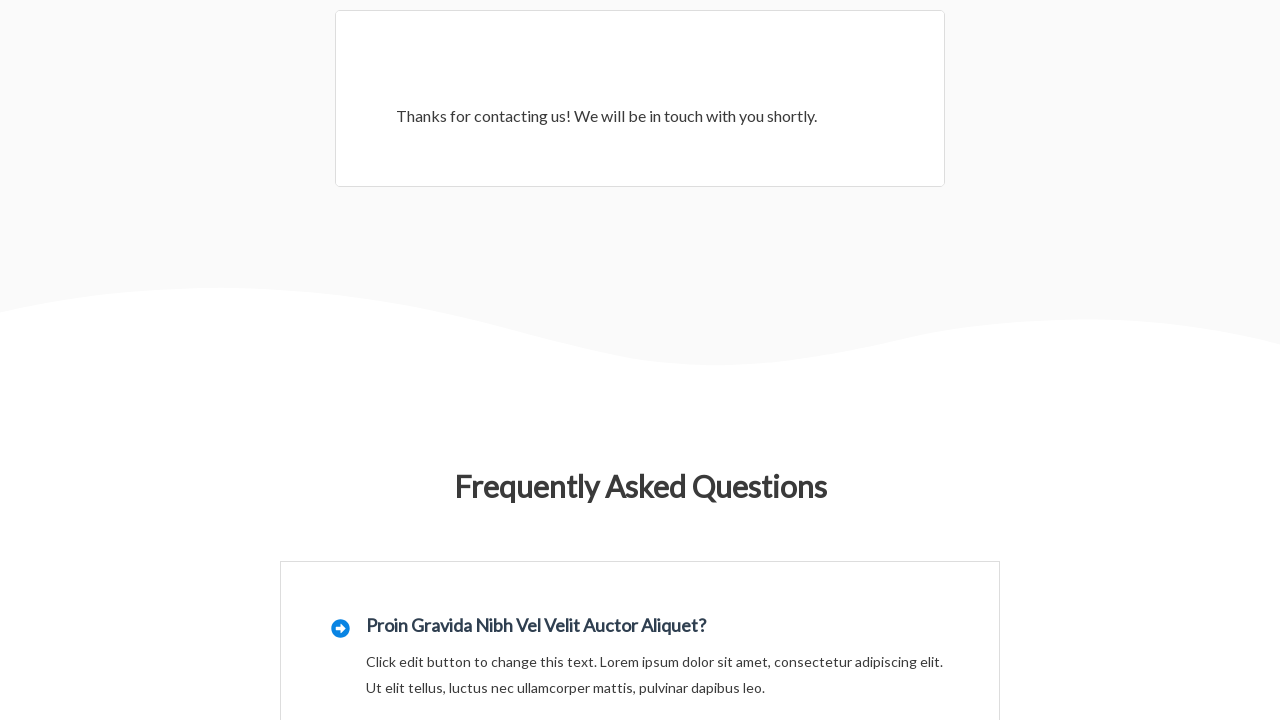